Tests navigation to the Demo Site page by clicking the menu link and verifying the Register heading is displayed

Starting URL: https://practice.automationtesting.in/

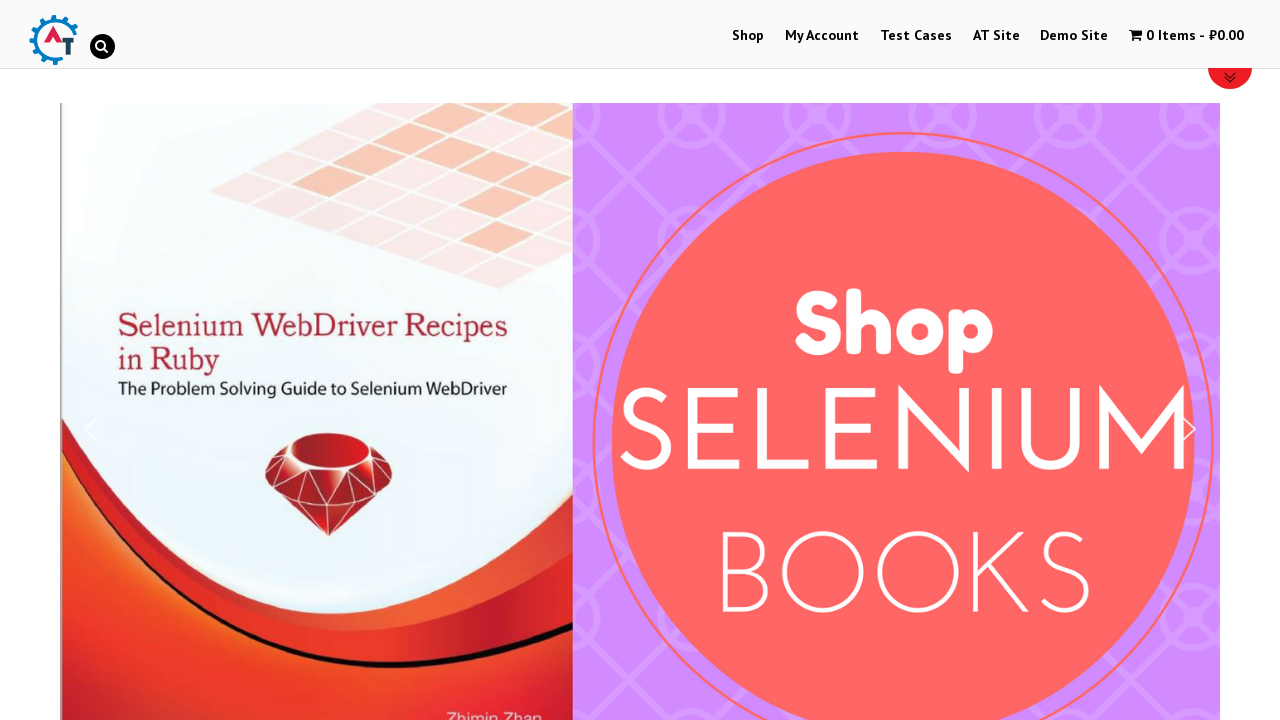

Clicked on Demo Site menu link at (1074, 36) on #menu-item-251 > a
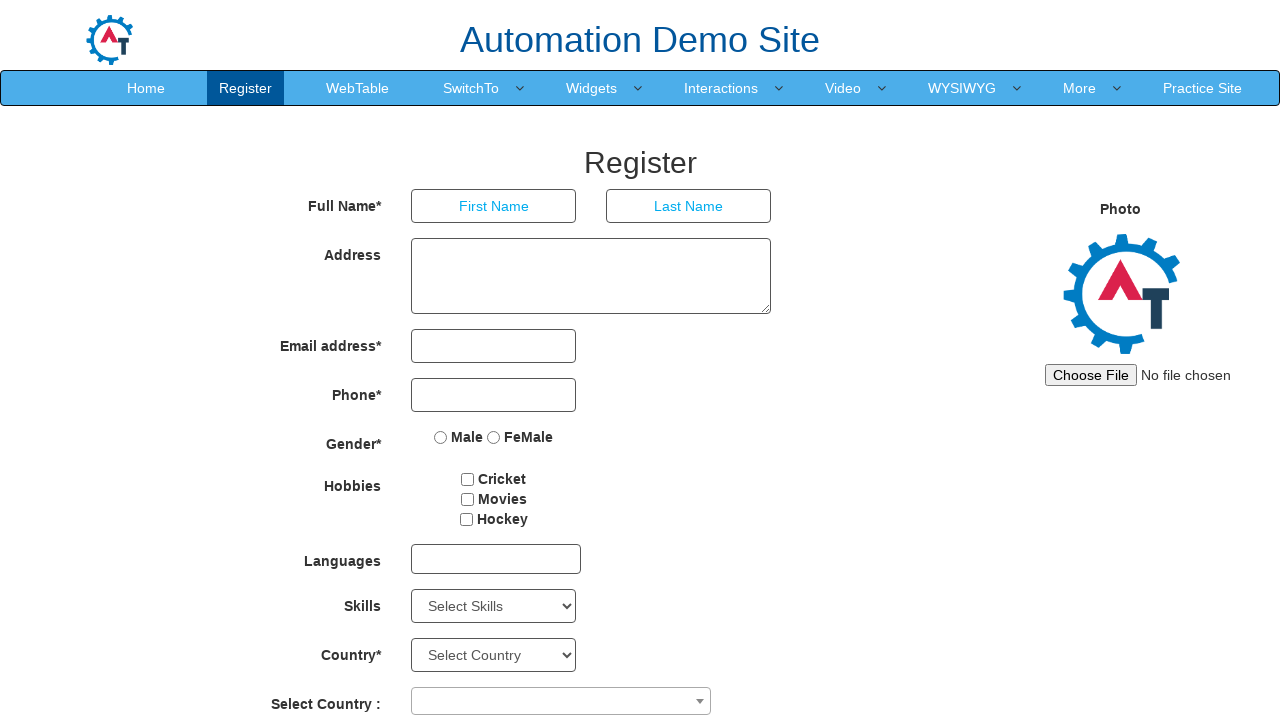

Register heading loaded and is visible
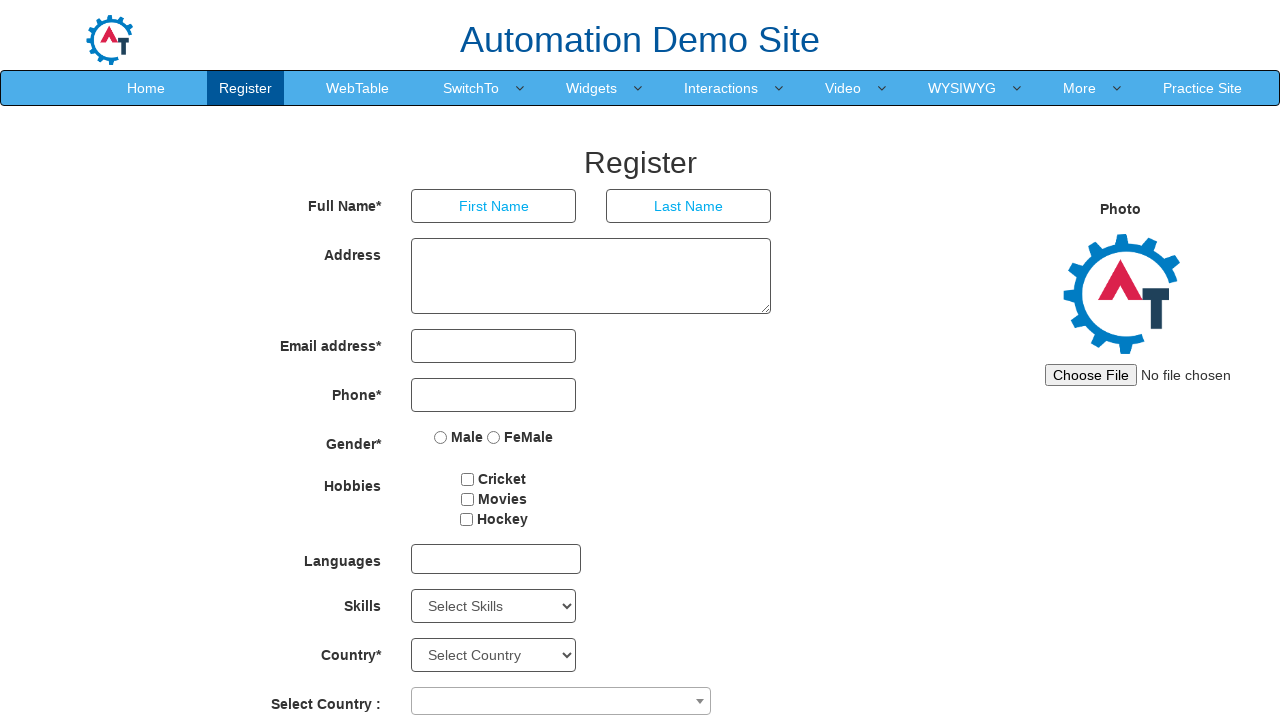

Retrieved Register heading text content
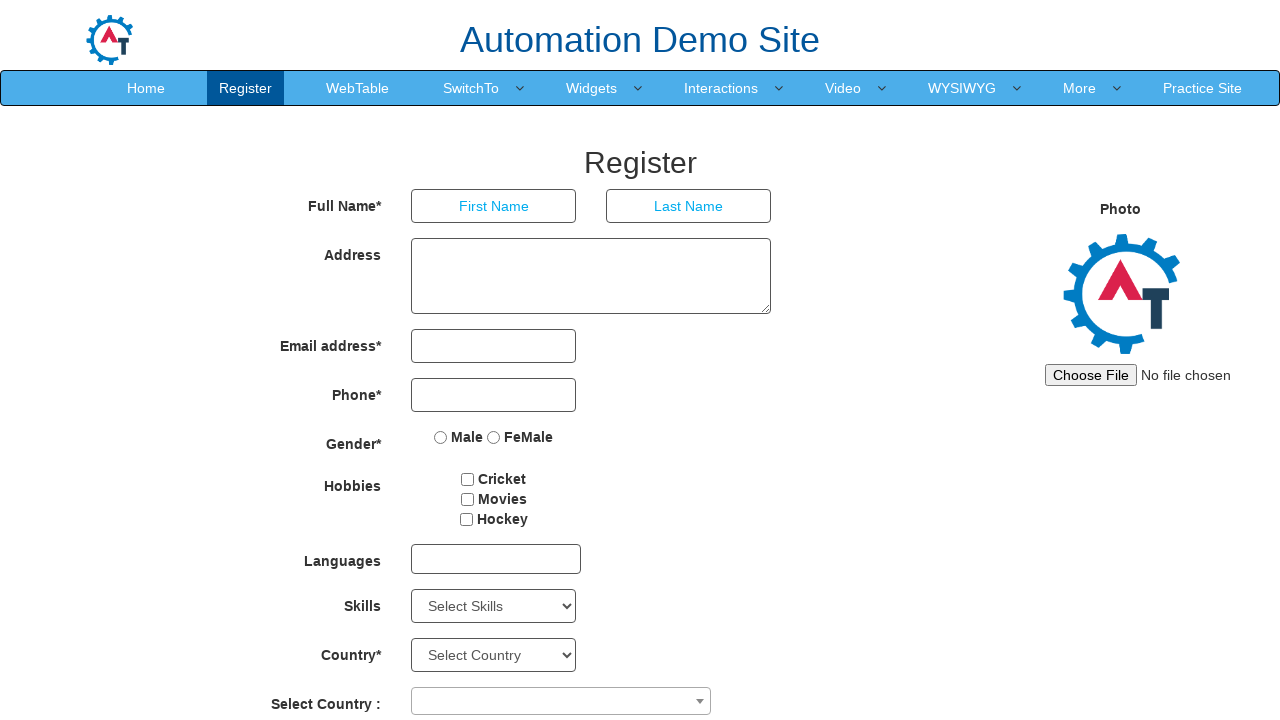

Verified Register heading text matches expected value
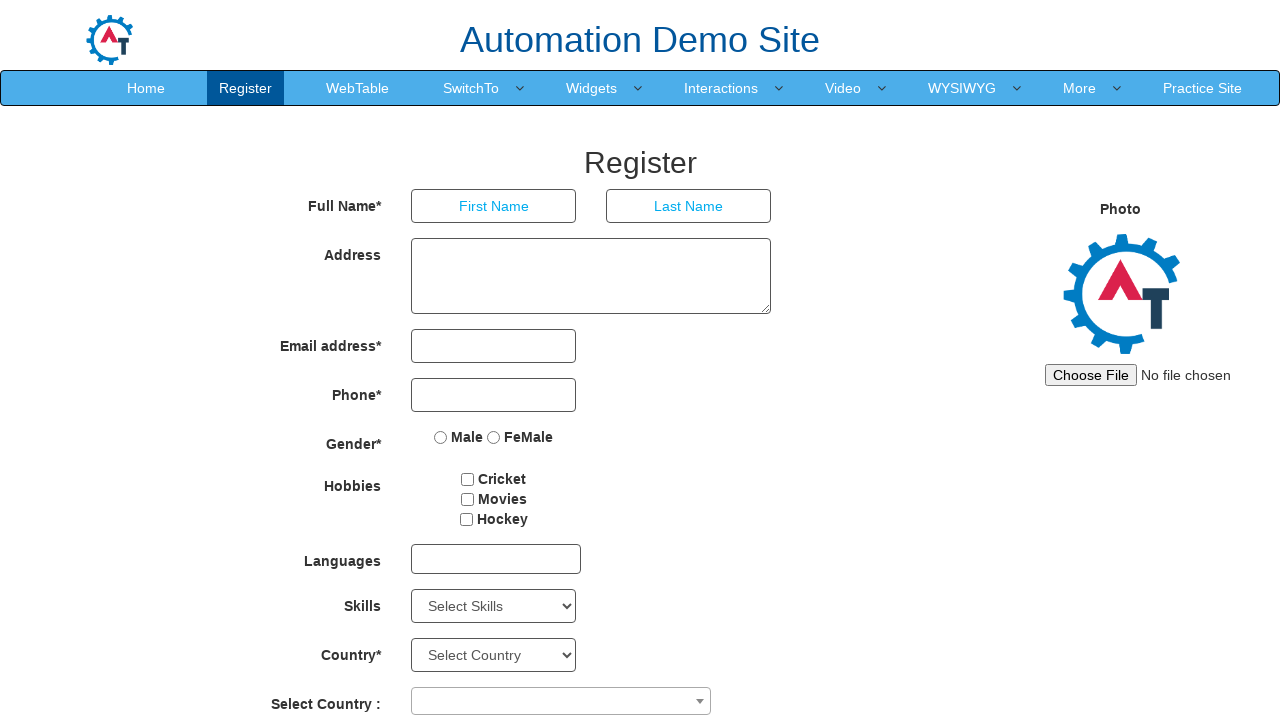

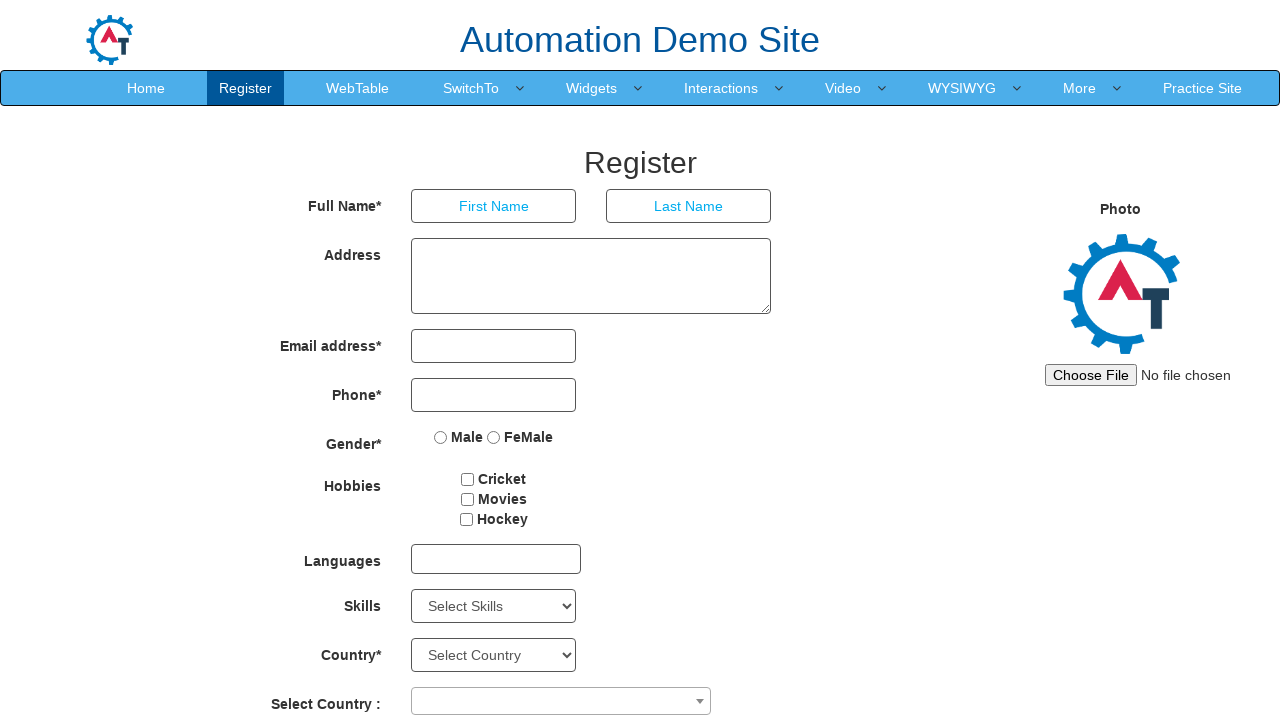